Tests relative locator functionality by interacting with form elements using positional relationships (above, below, toLeftOf) to locate elements without direct attributes

Starting URL: https://rahulshettyacademy.com/angularpractice/

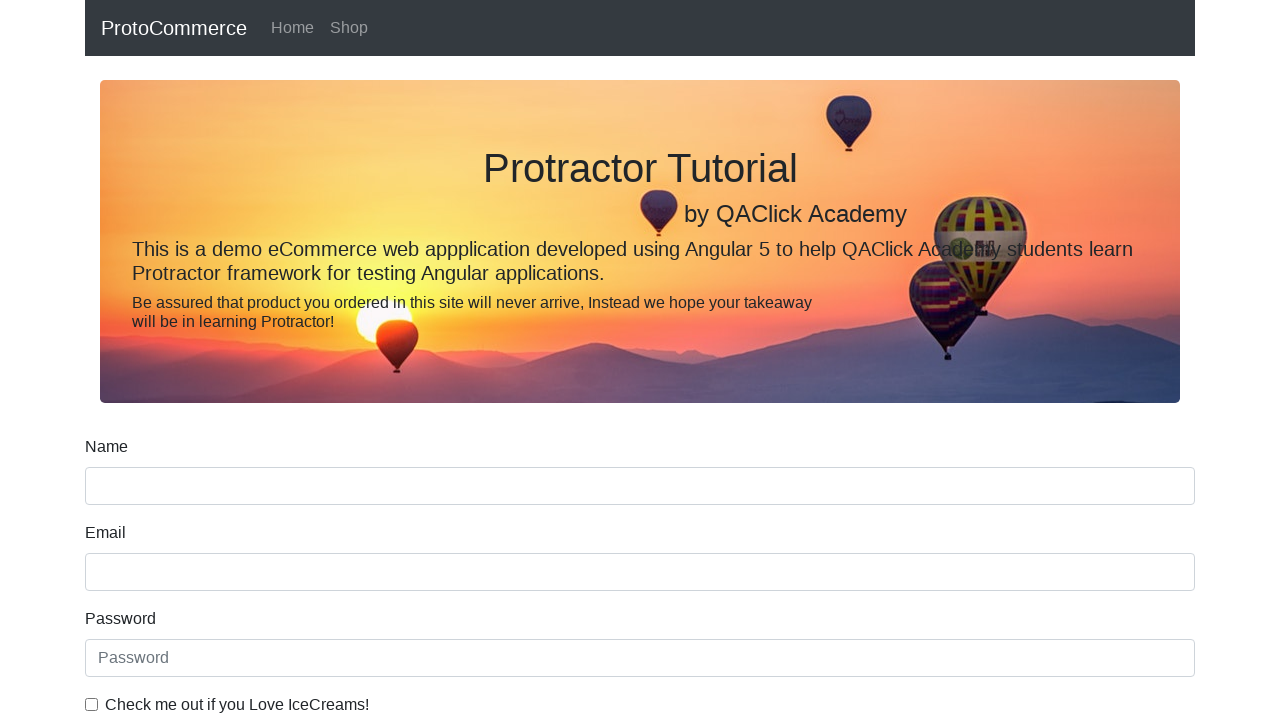

Located the Name input field
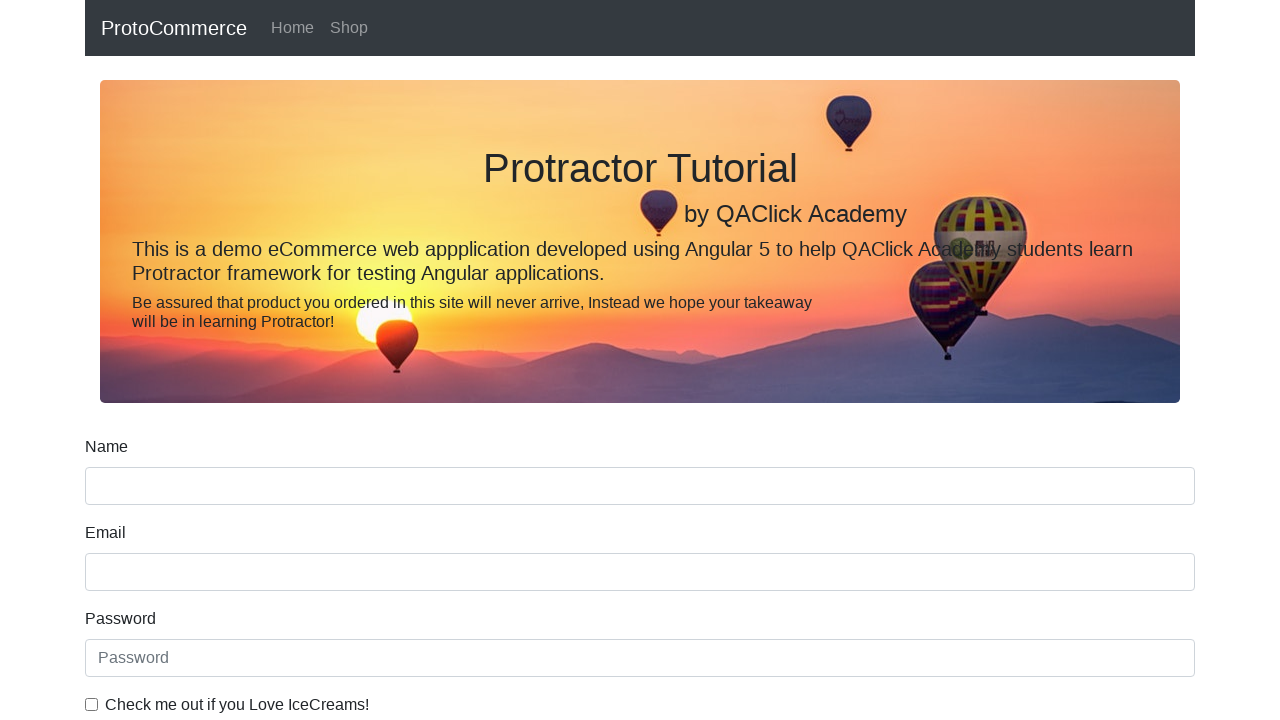

Located the label above the Name field using relative locator
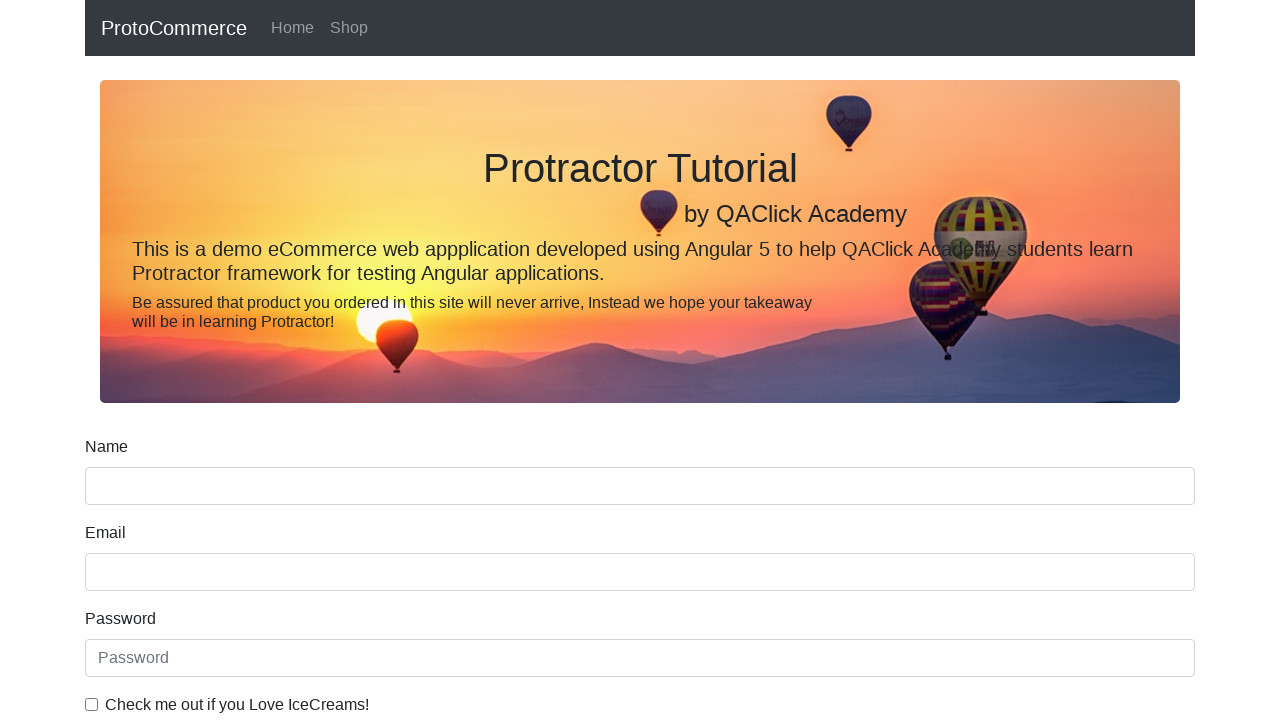

Located the email input field
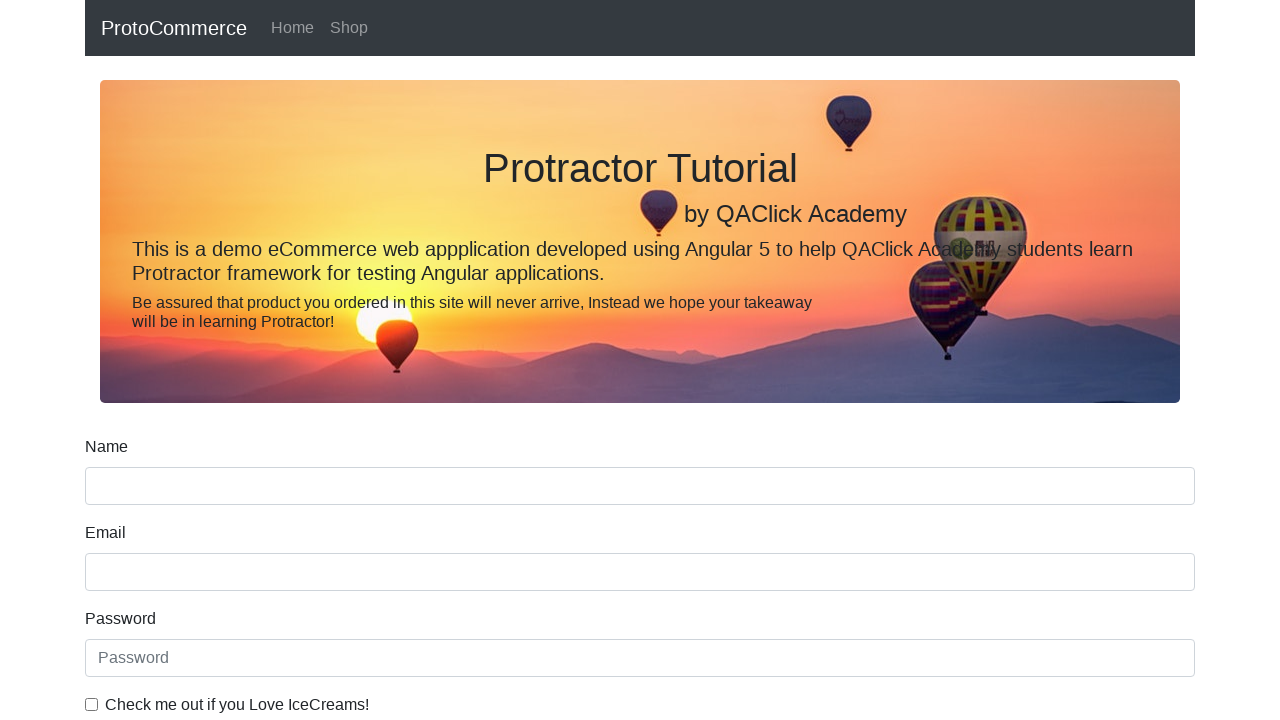

Filled the password field with 'password' on [type='password']
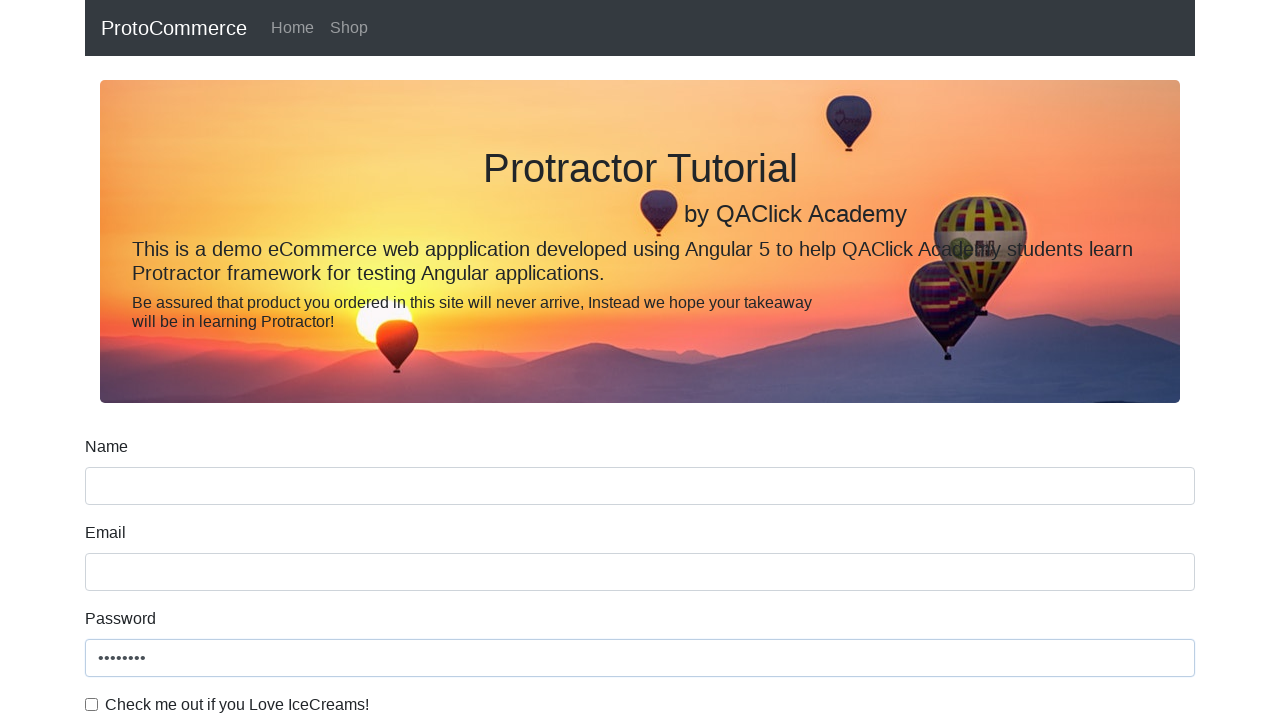

Located the checkbox label text using relative locator
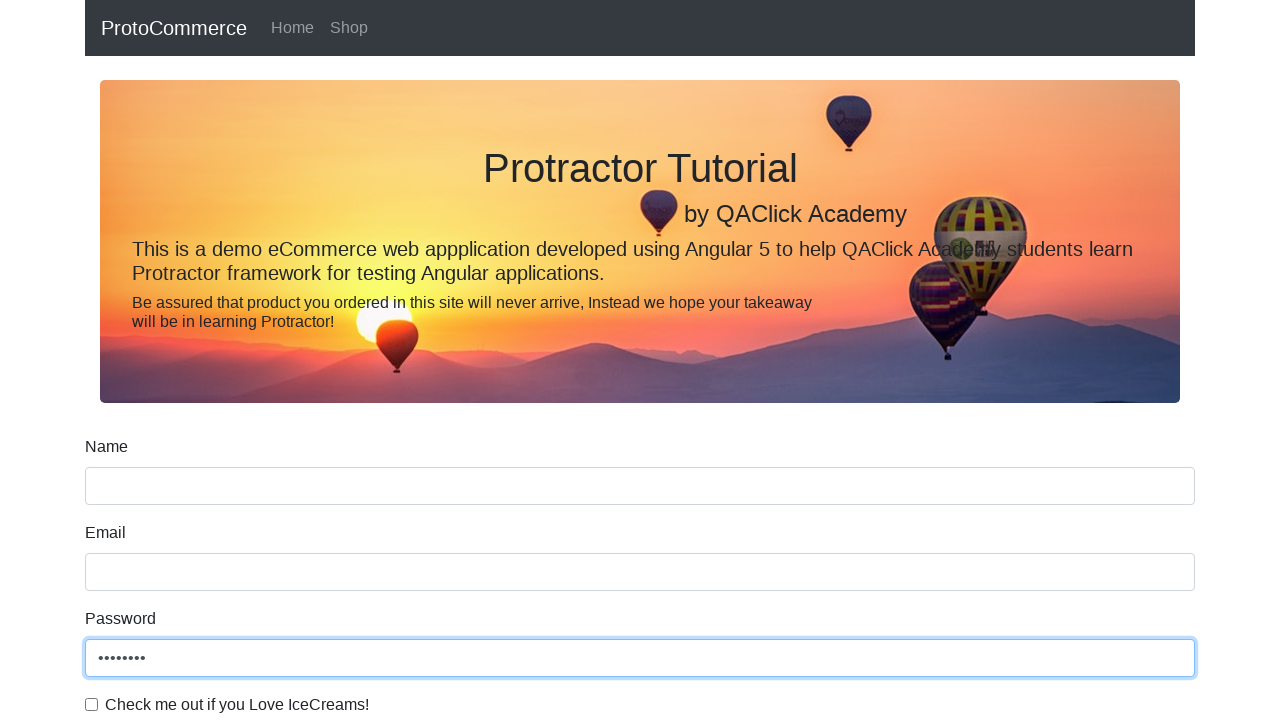

Clicked the IceCreams checkbox at (92, 704) on #exampleCheck1
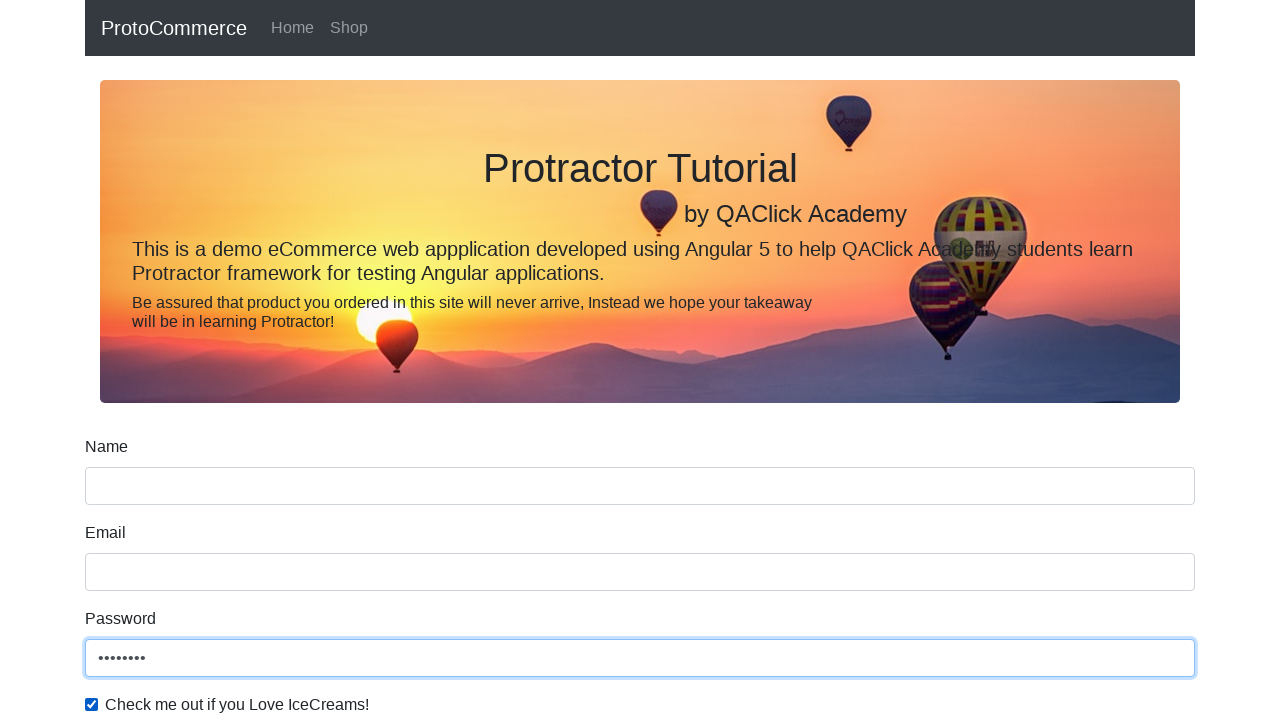

Verified that the IceCreams checkbox is checked
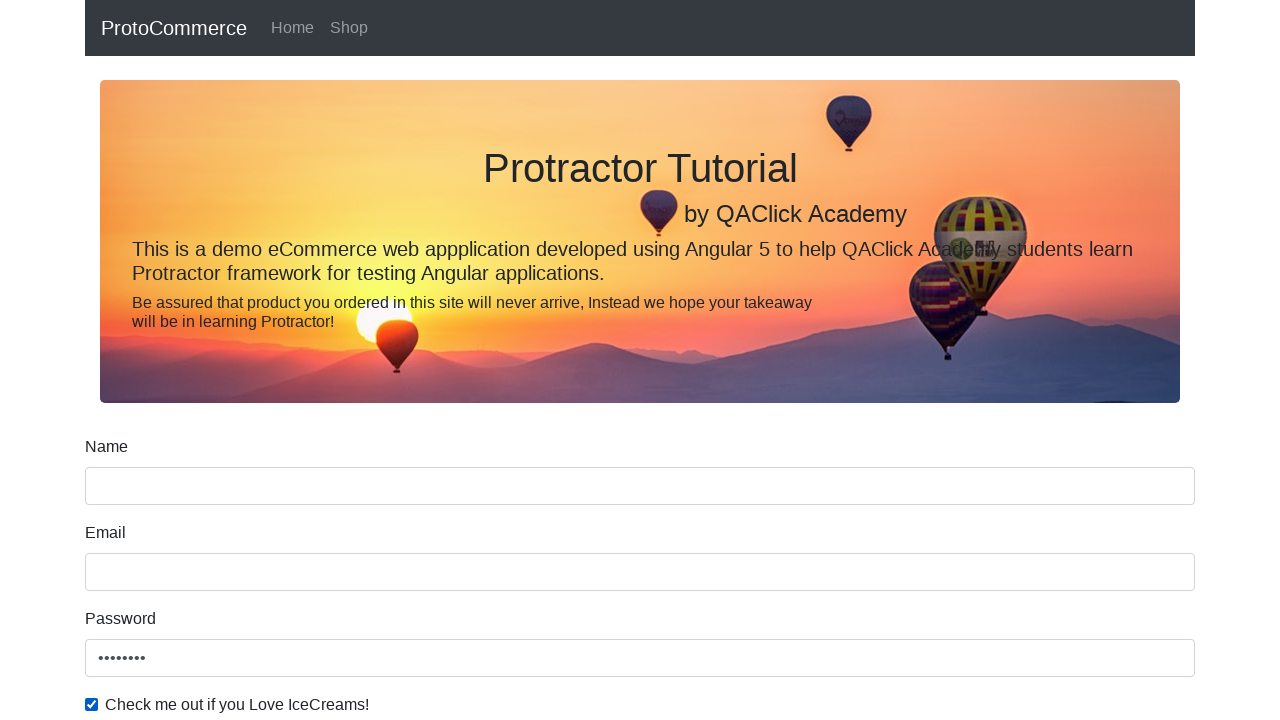

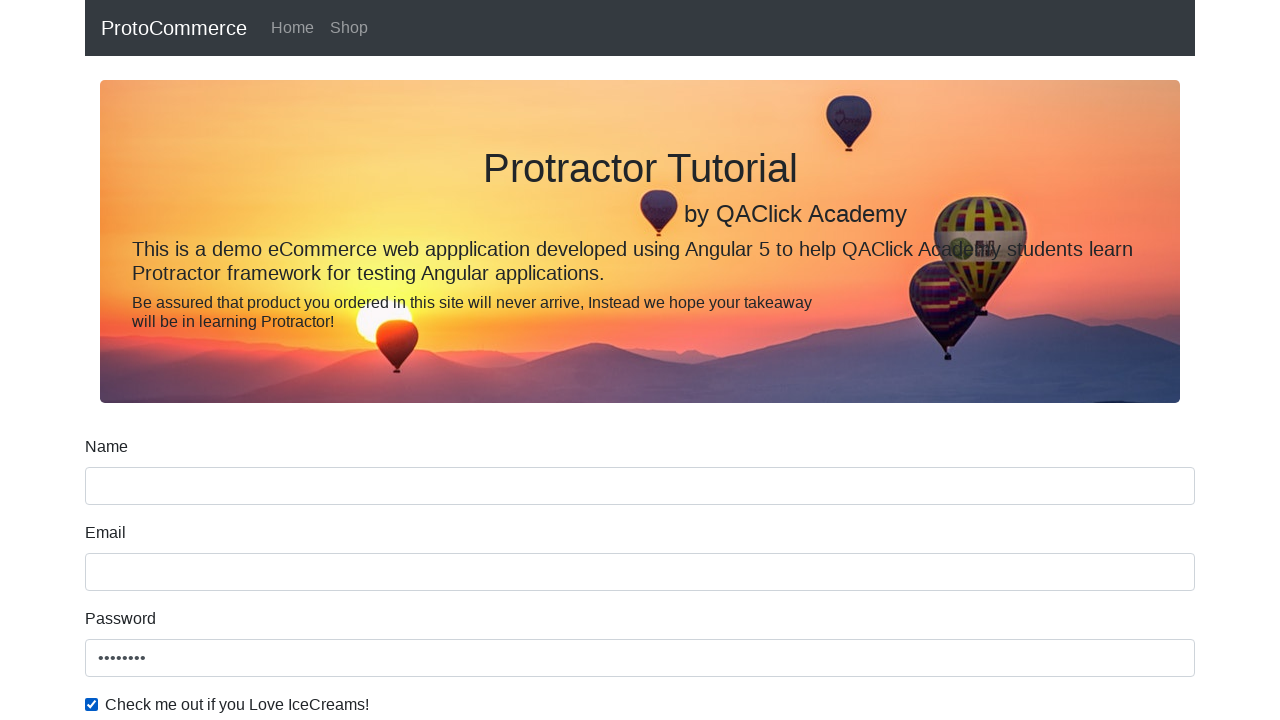